Tests tooltip hover functionality by hovering over an age input field and verifying the tooltip text appears

Starting URL: https://automationfc.github.io/jquery-tooltip/

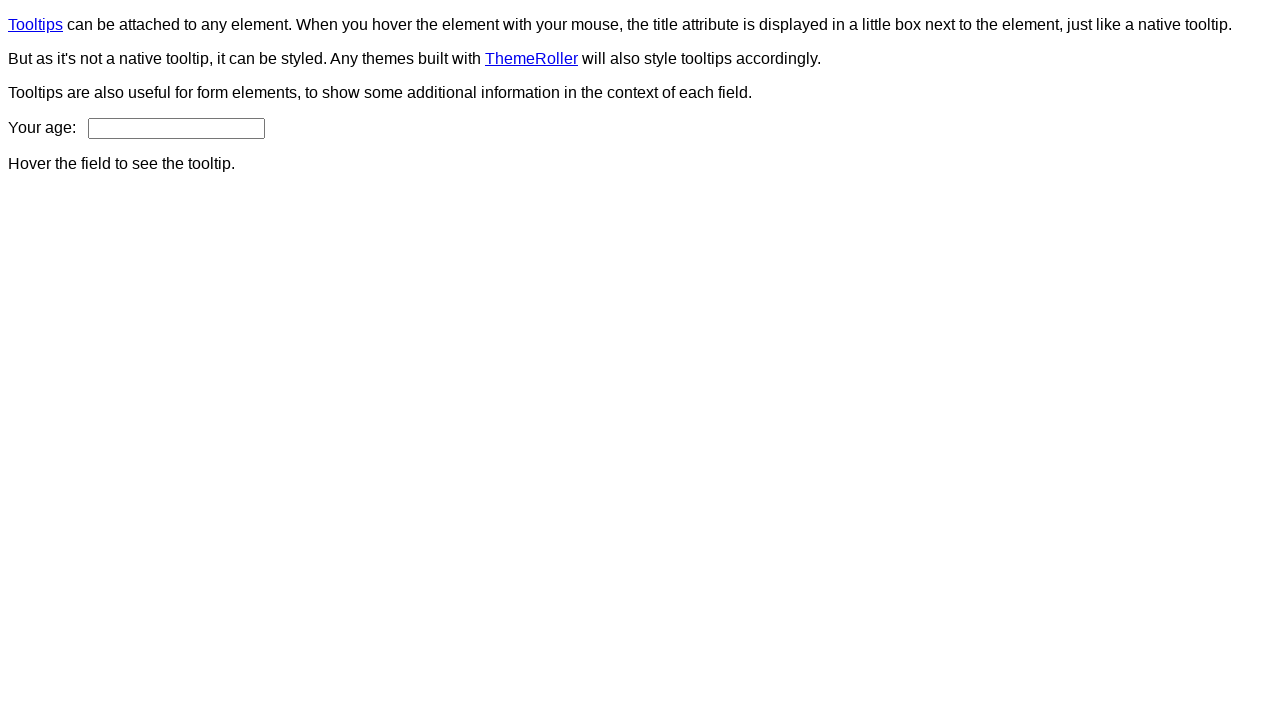

Hovered over age input field to trigger tooltip at (176, 128) on #age
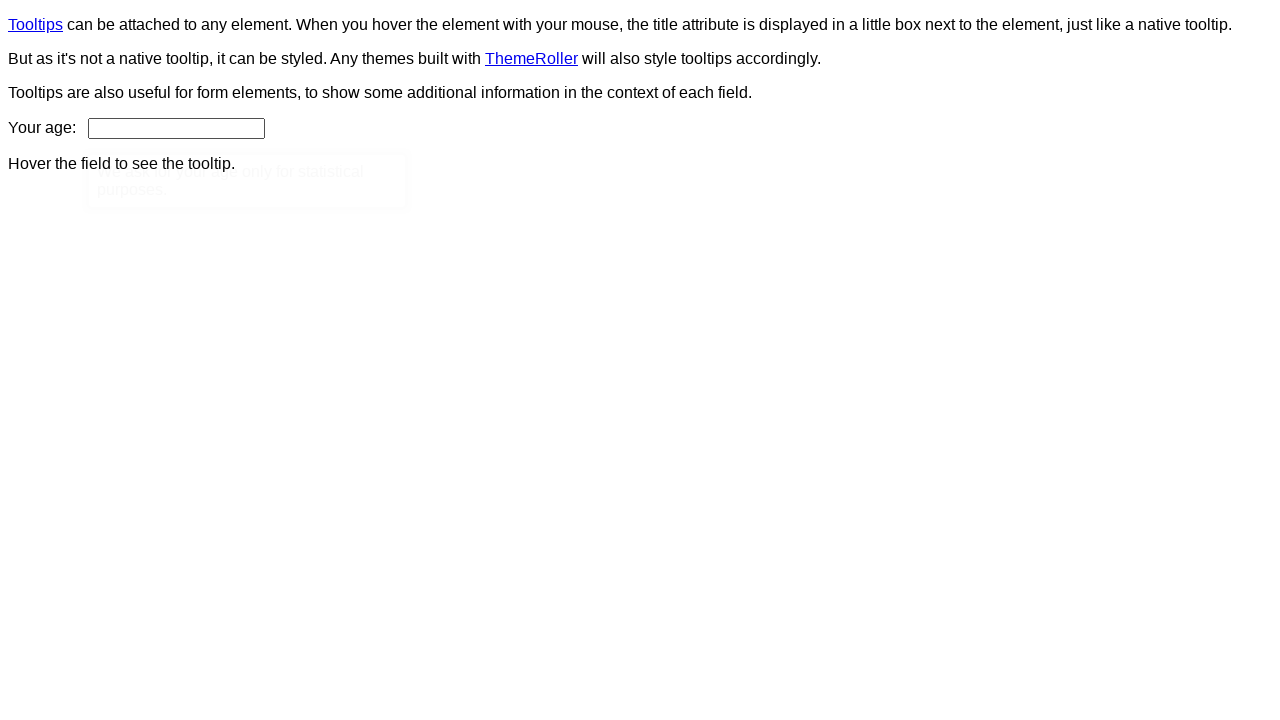

Tooltip appeared and became visible
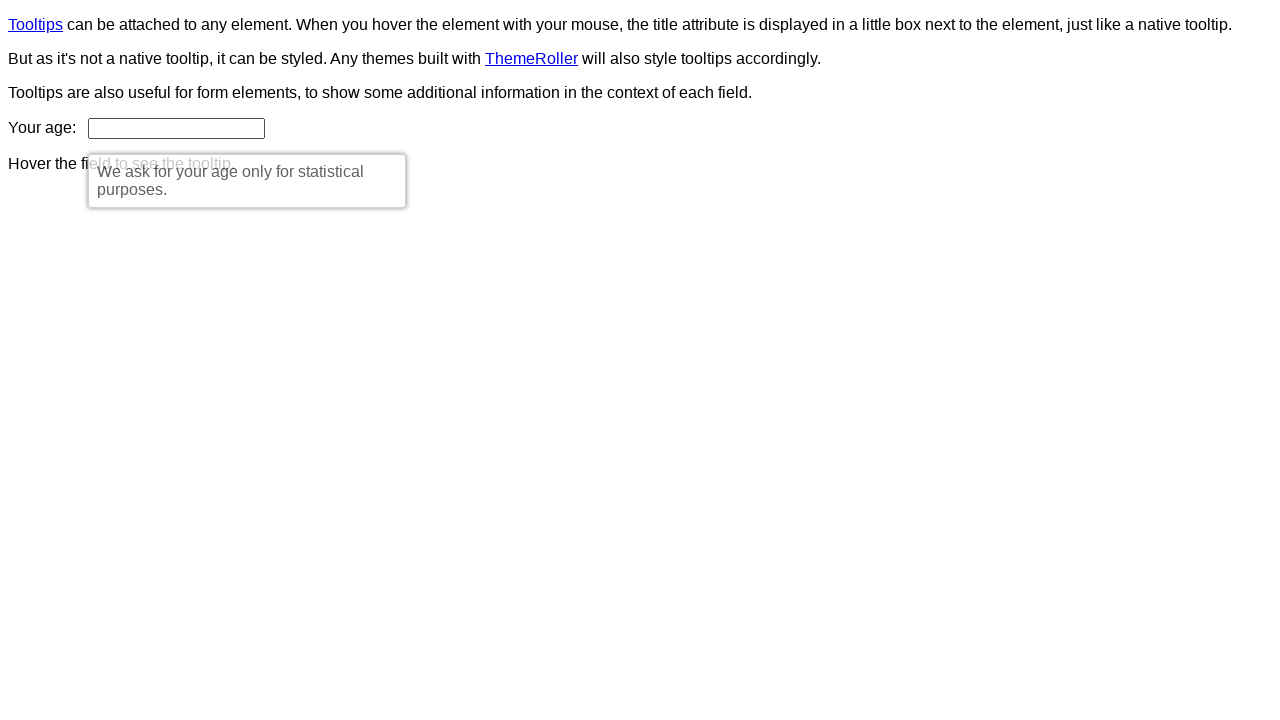

Verified tooltip text: 'We ask for your age only for statistical purposes.'
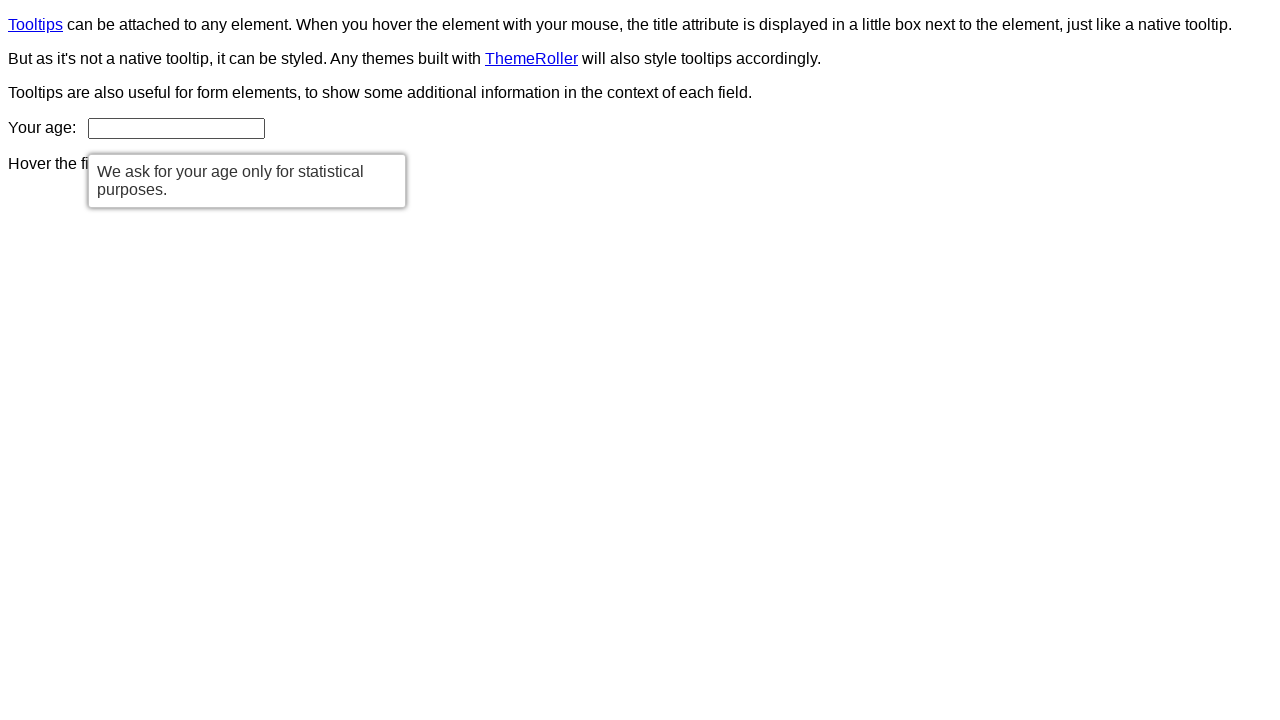

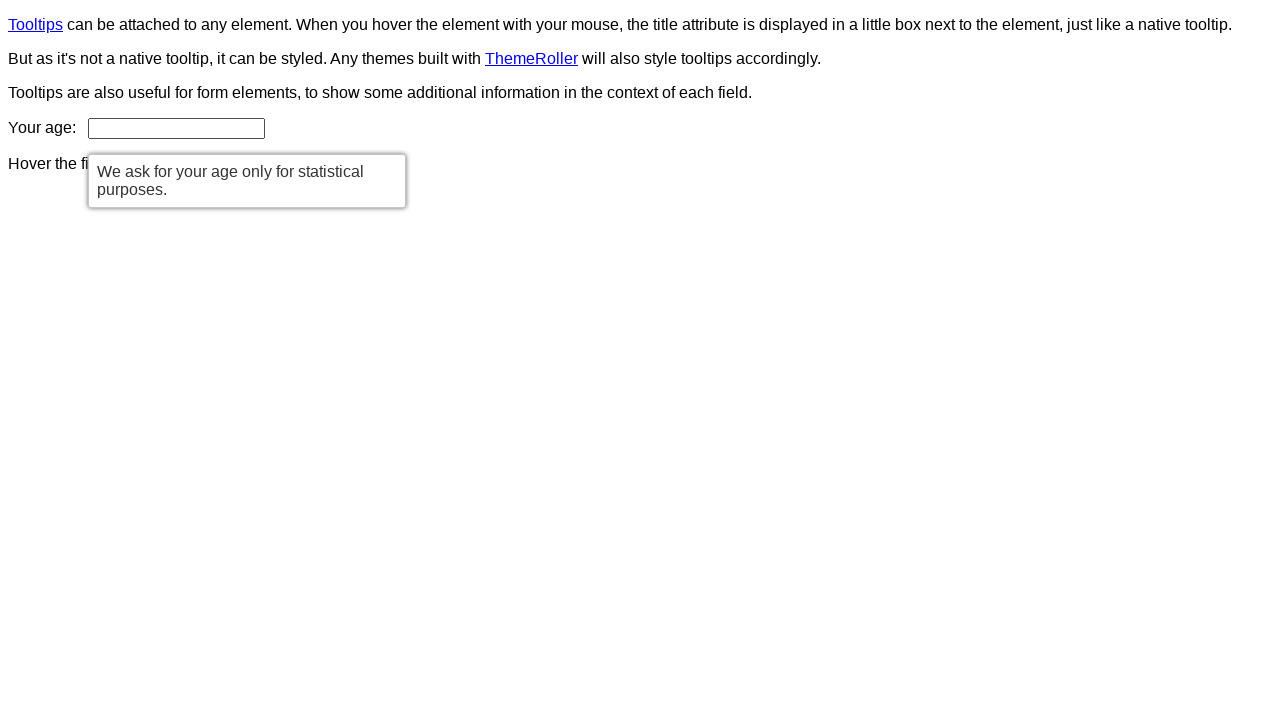